Navigates from the Elements main page to the Text Box page using the side menu

Starting URL: https://demoqa.com/elements

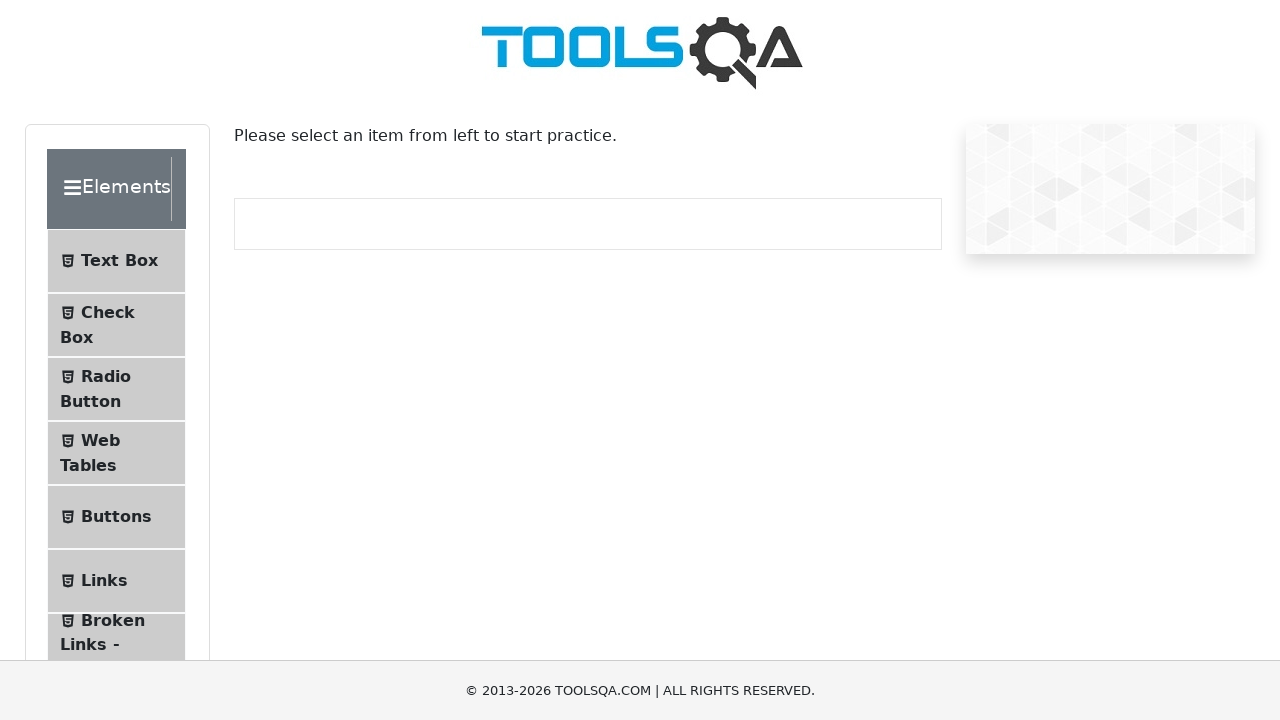

Clicked on 'Text Box' option in the side menu at (119, 261) on text=Text Box
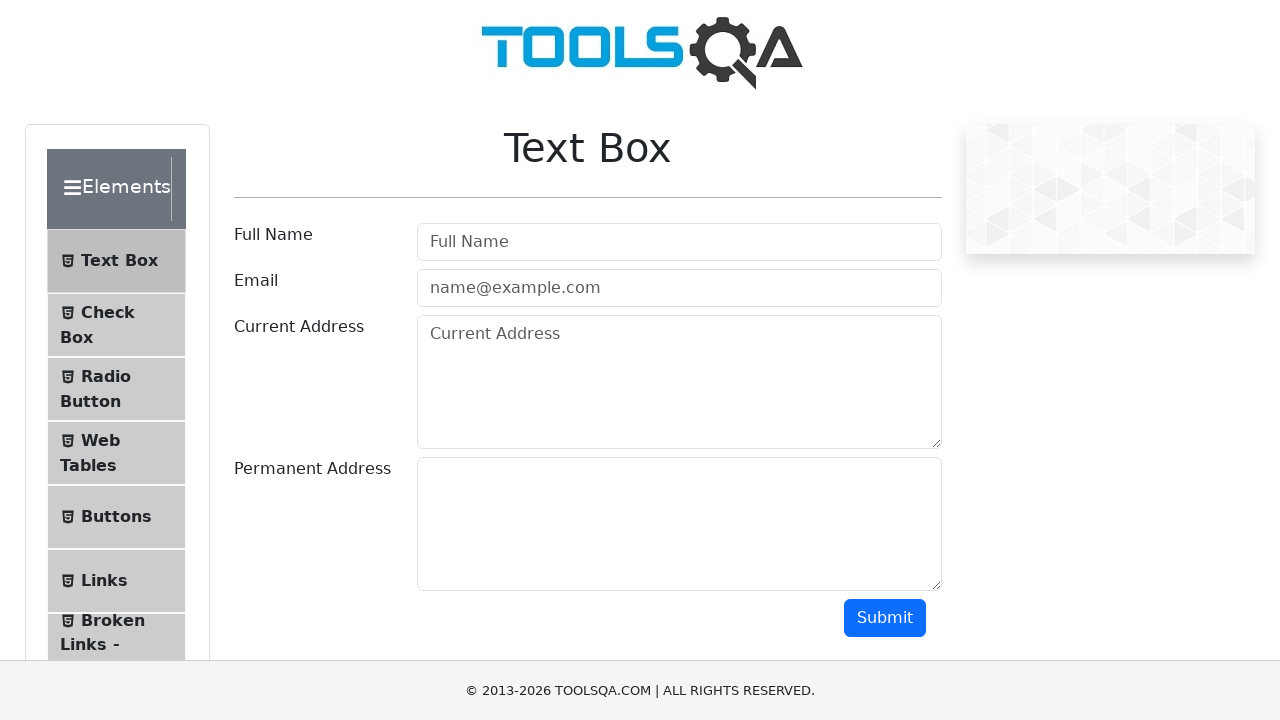

Text Box page loaded successfully
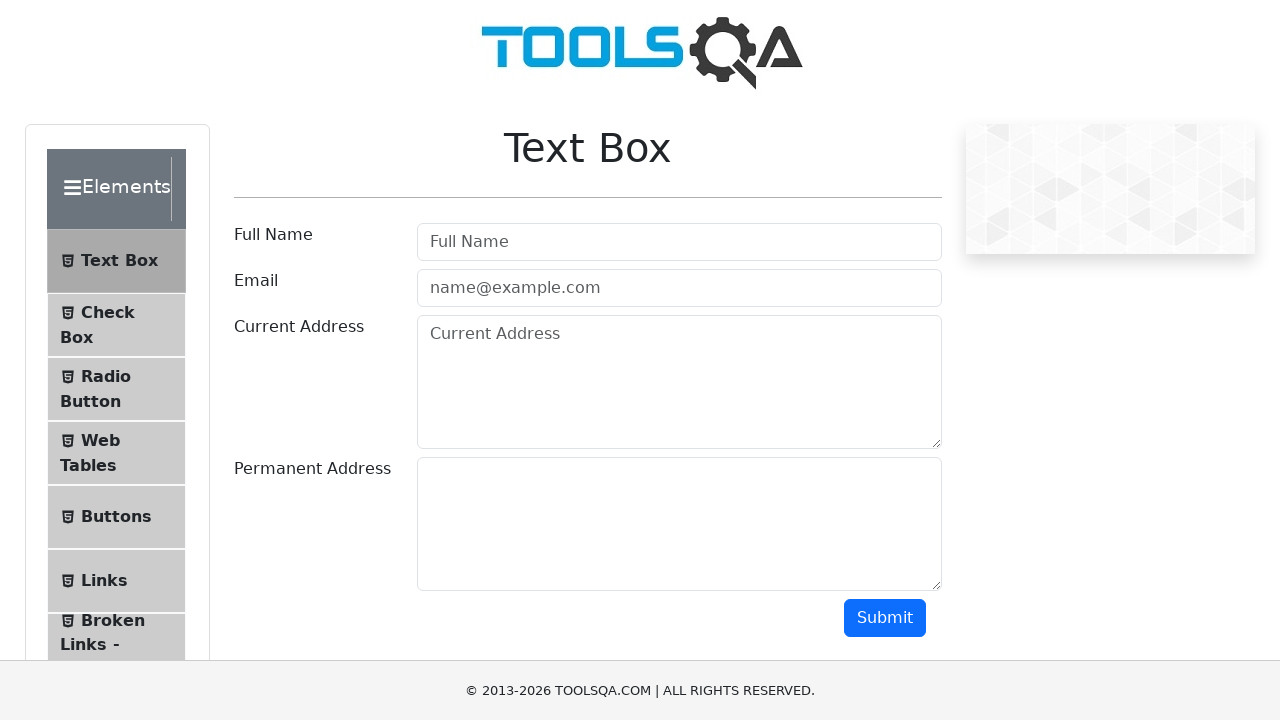

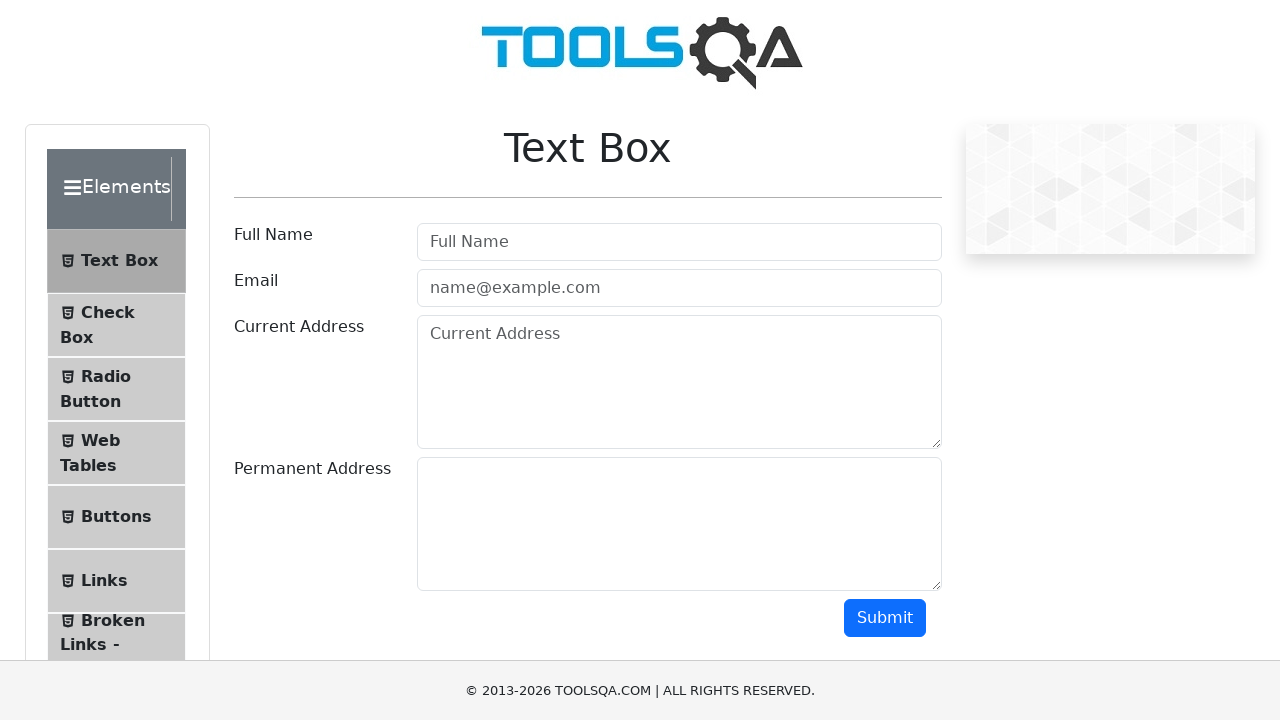